Launches the Ferrari India website and verifies successful page load

Starting URL: https://www.ferrari.com/en-IN

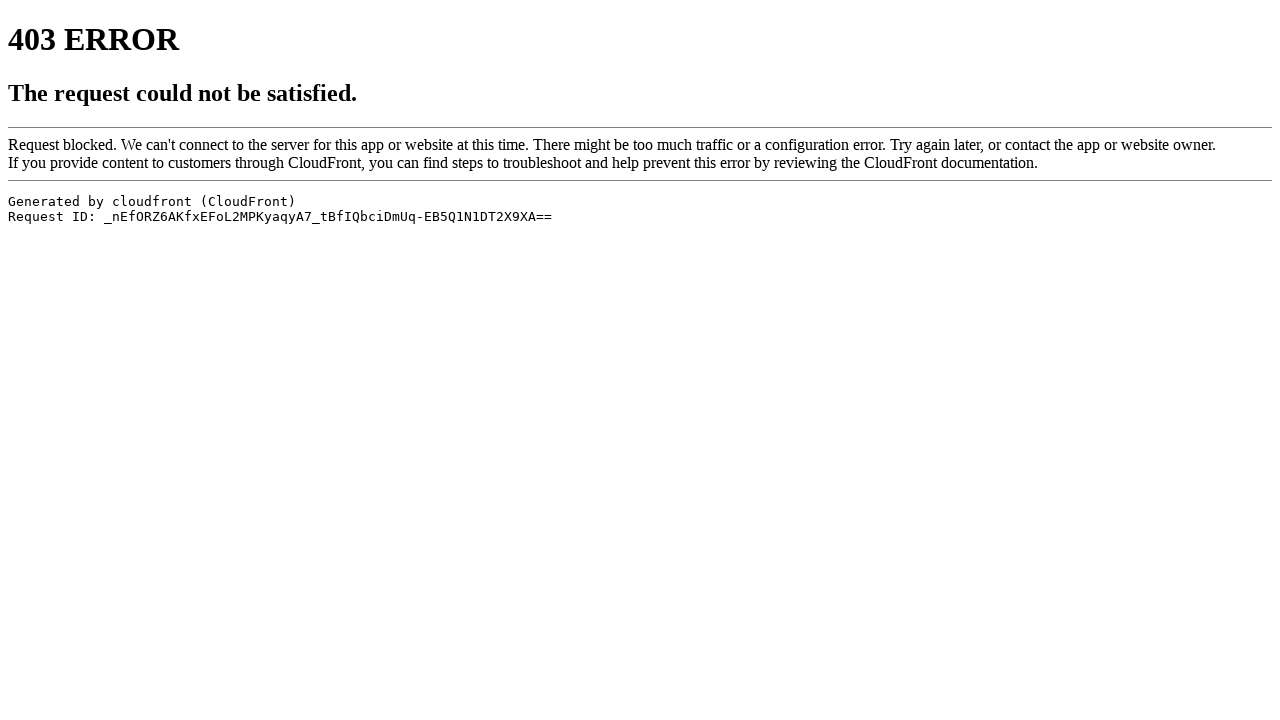

Navigated to Ferrari India website
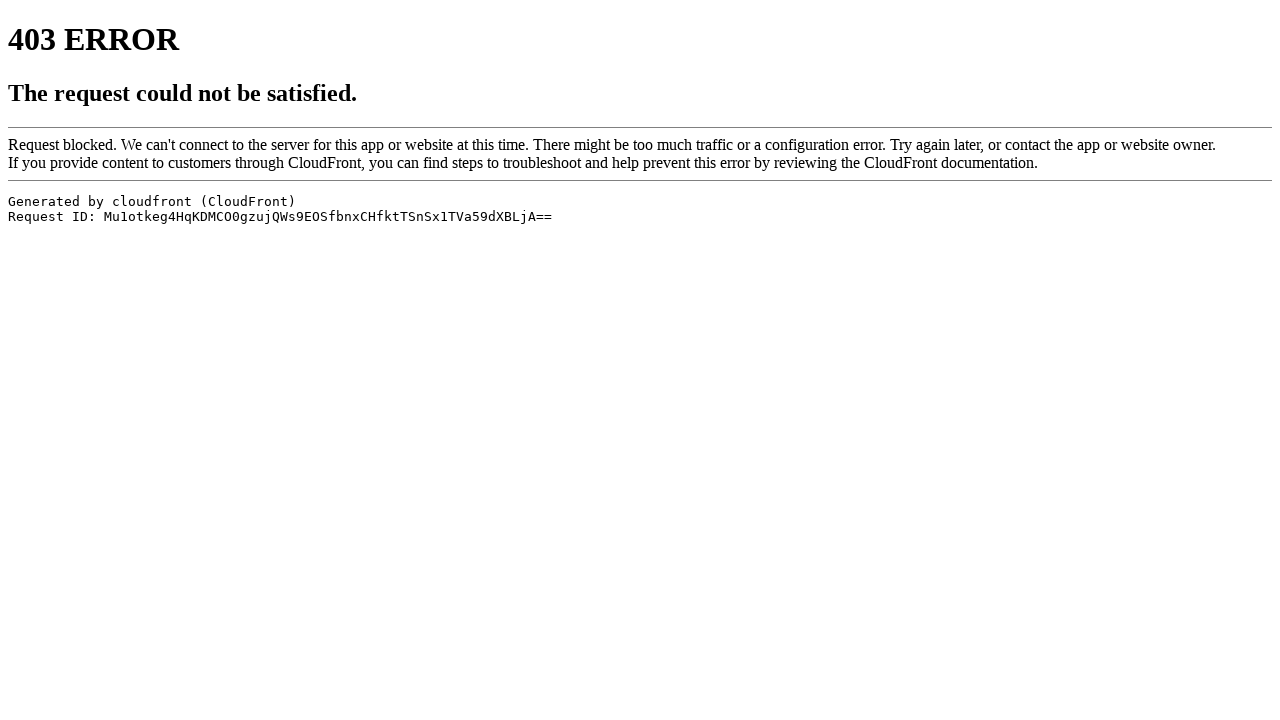

Page DOM content loaded successfully
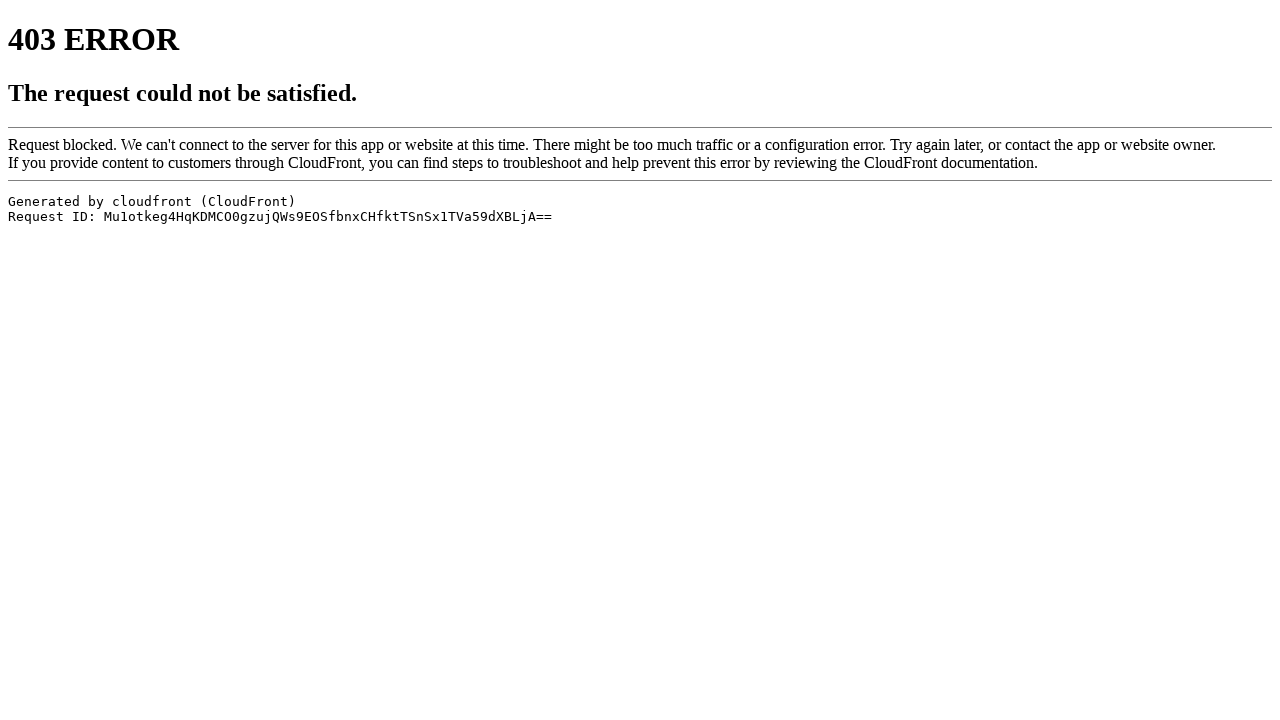

Body element is visible, page load verified
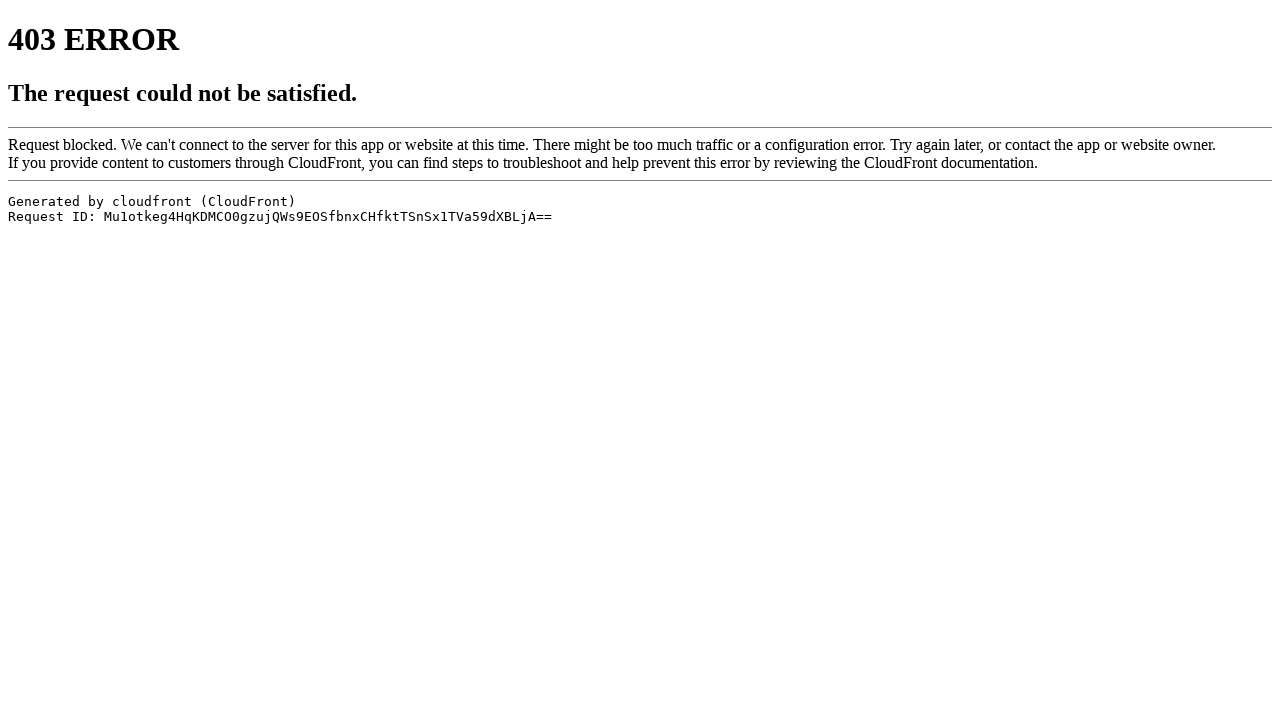

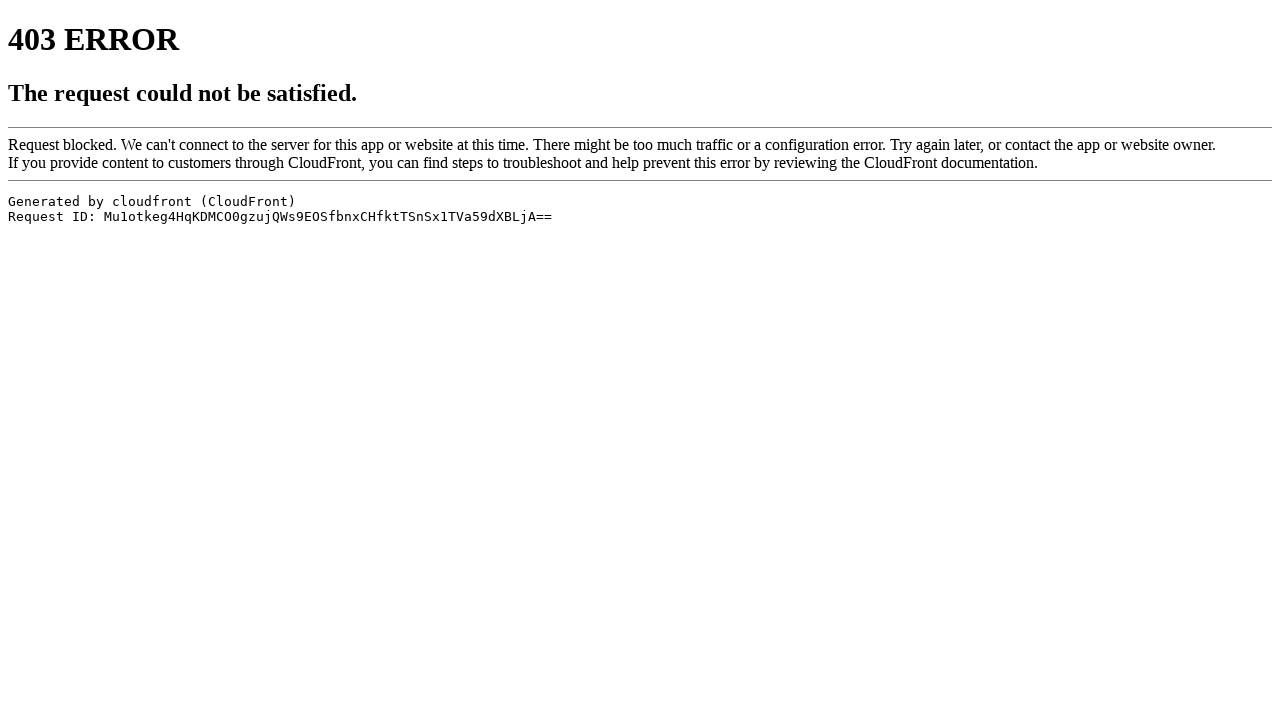